Tests page scrolling functionality by using PAGE_DOWN and PAGE_UP keys to scroll through the page multiple times

Starting URL: https://techproeducation.com

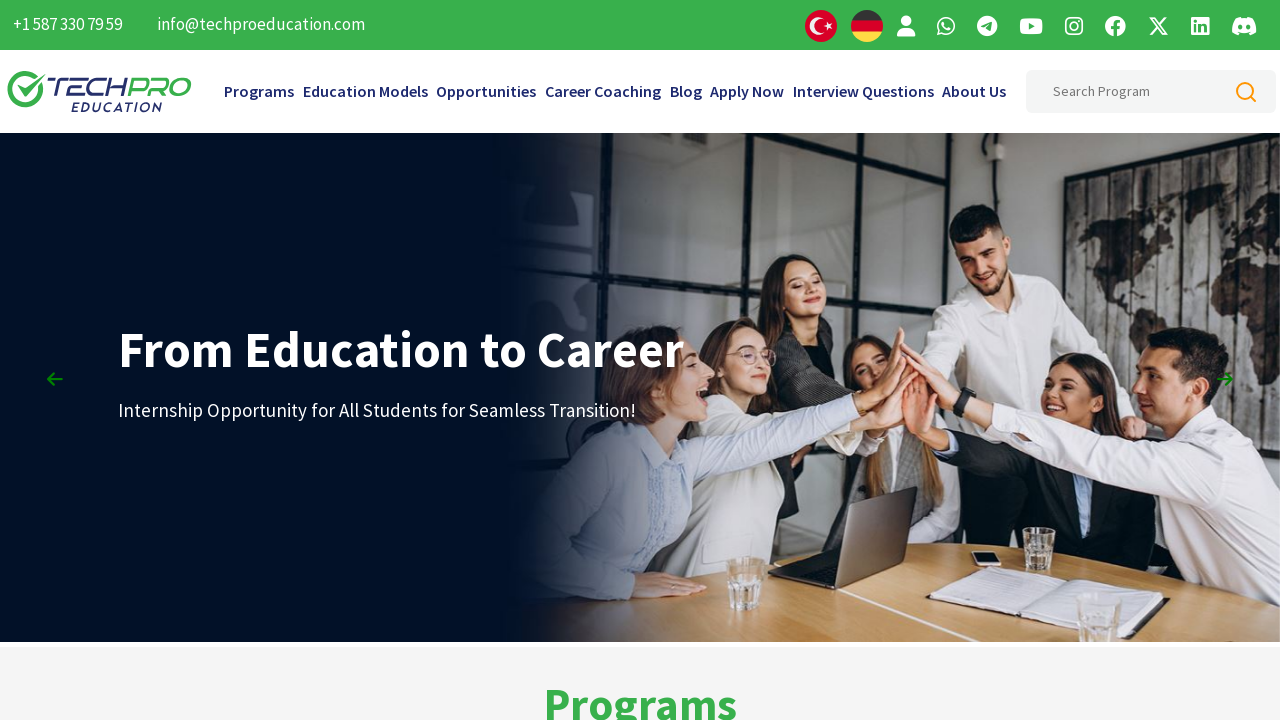

Pressed PageDown key to scroll down once
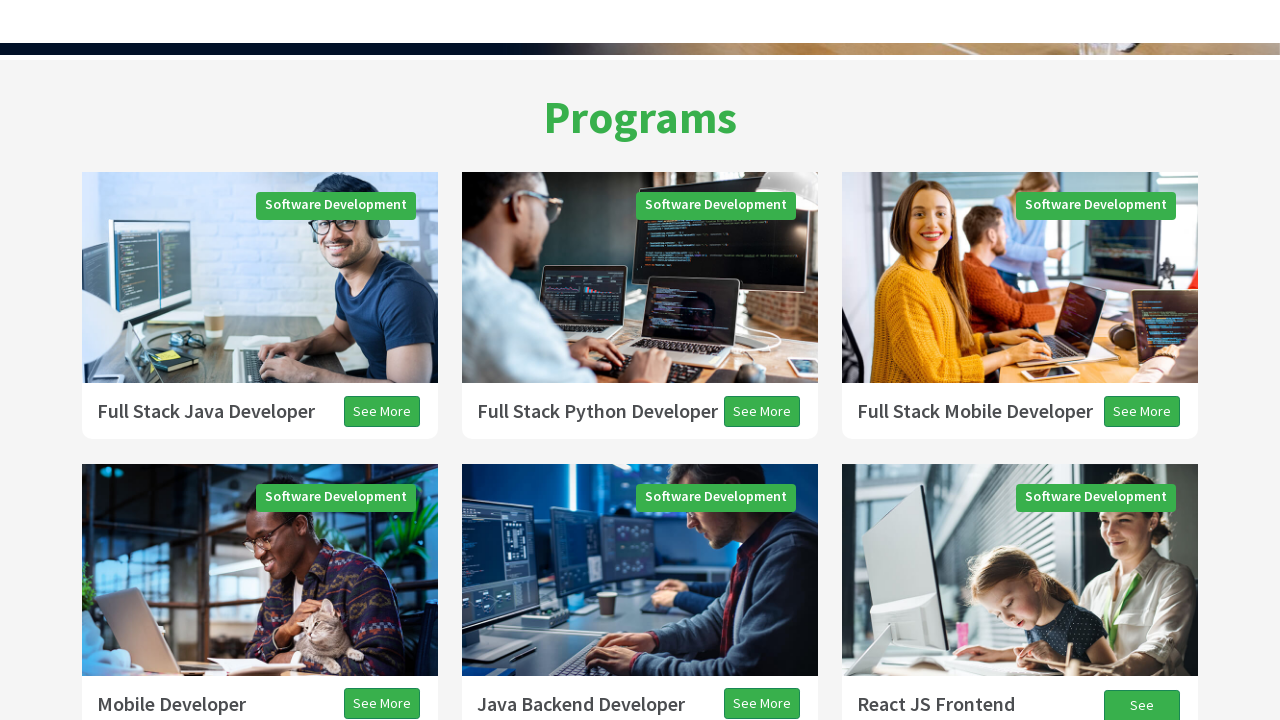

Waited 2 seconds after first scroll down
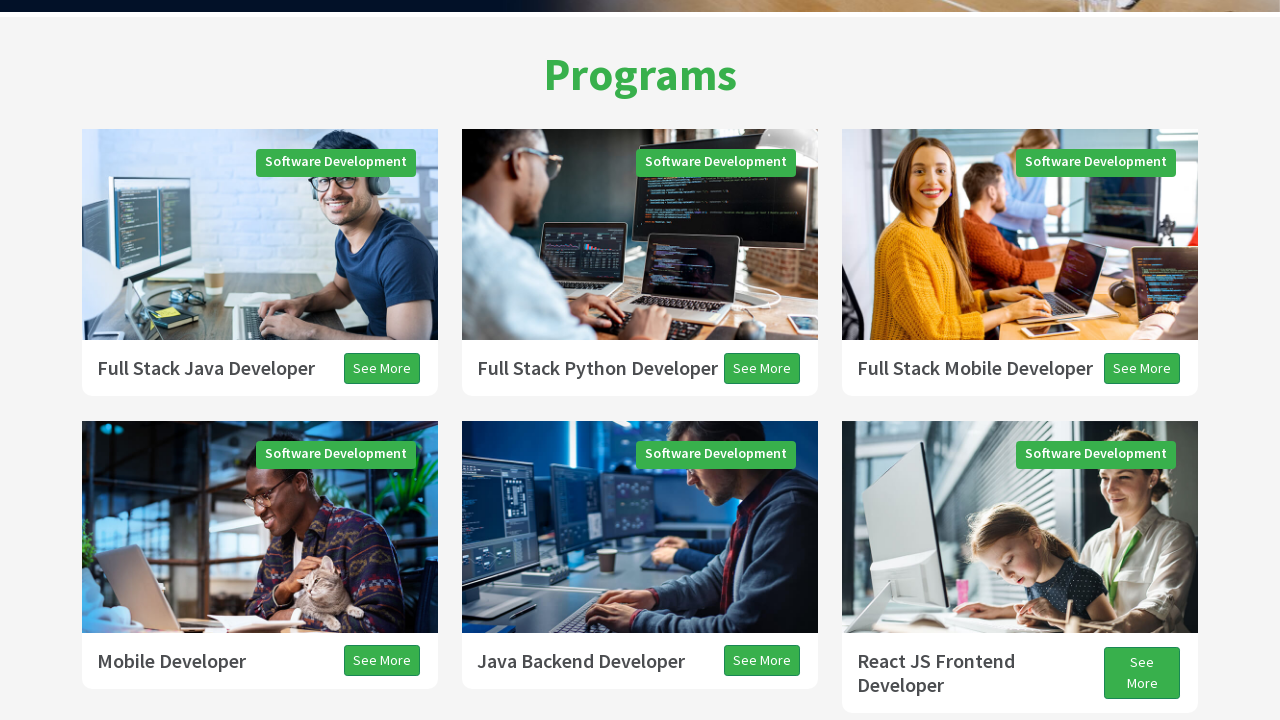

Pressed PageUp key to scroll up once
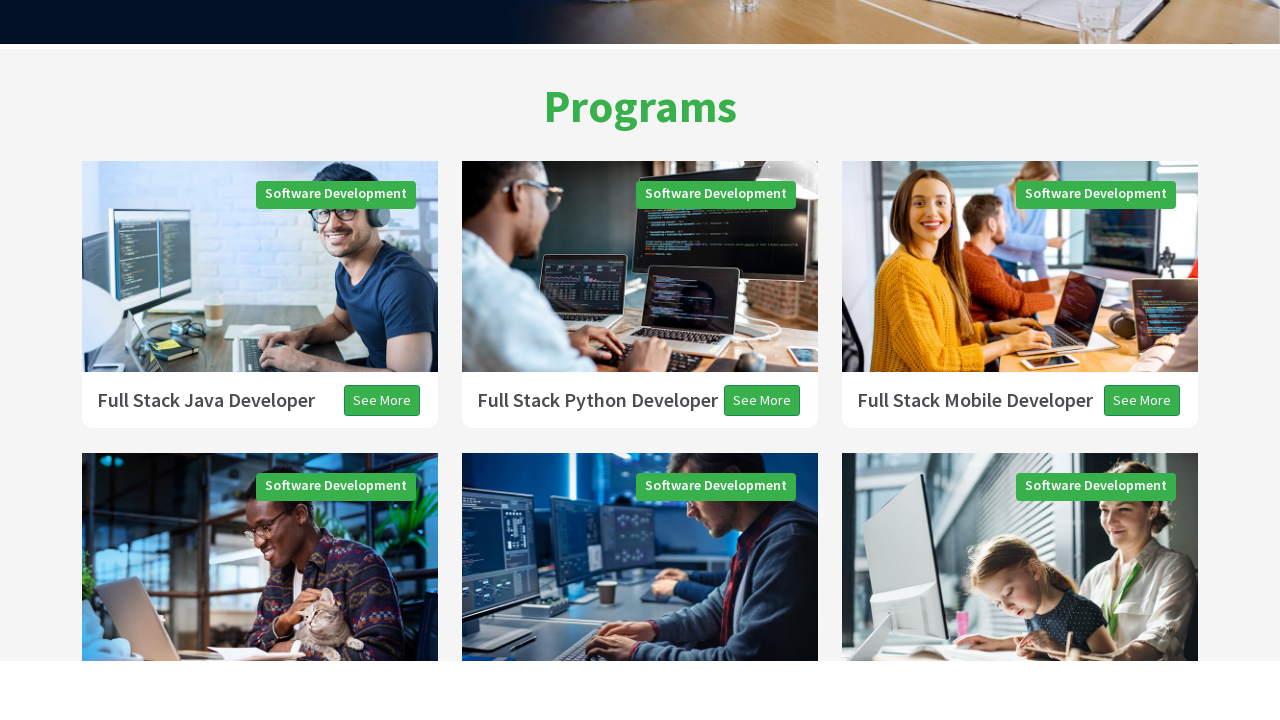

Waited 2 seconds after first scroll up
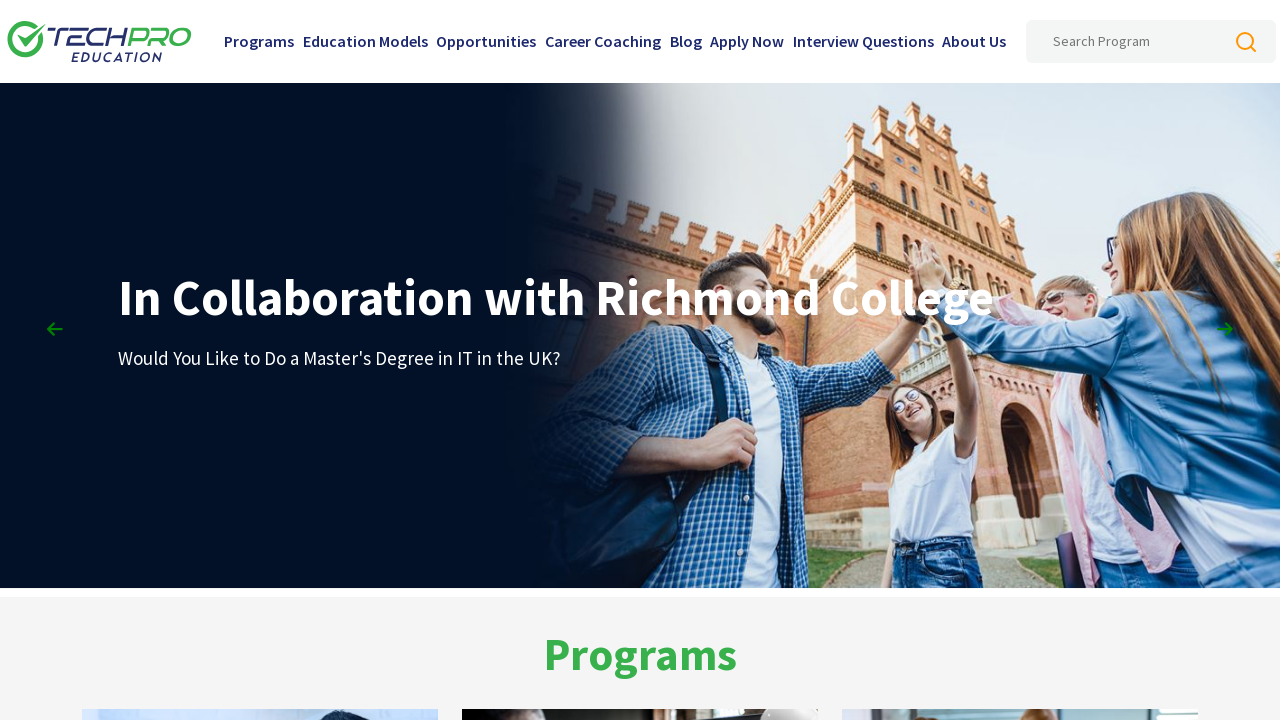

Pressed PageDown key (iteration 1 of 5 scroll down repetitions)
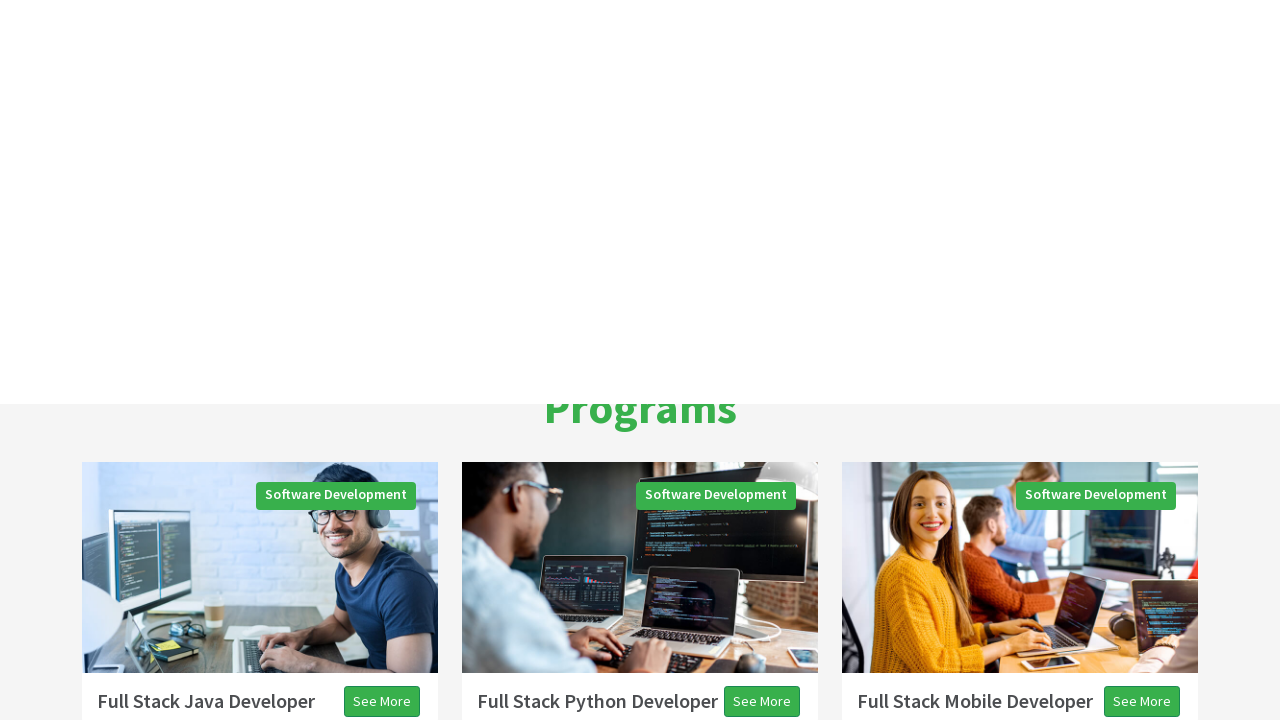

Waited 1 second after scroll down (iteration 1 of 5)
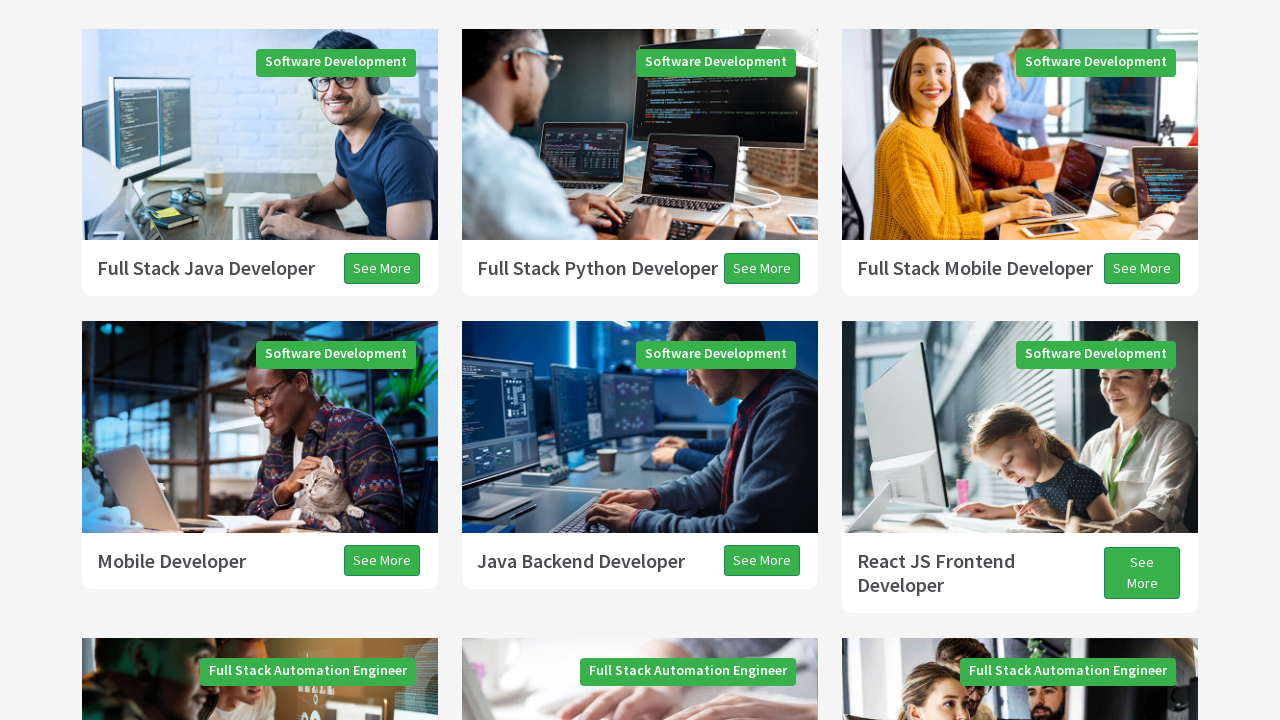

Pressed PageDown key (iteration 2 of 5 scroll down repetitions)
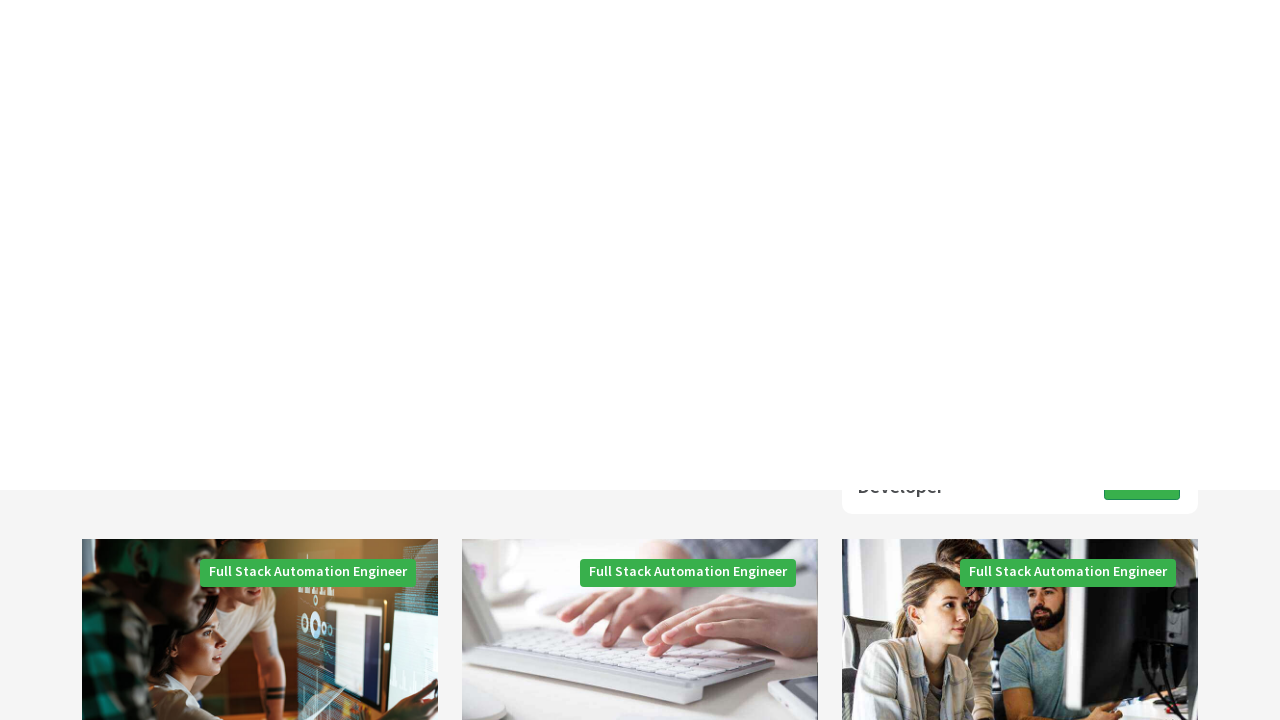

Waited 1 second after scroll down (iteration 2 of 5)
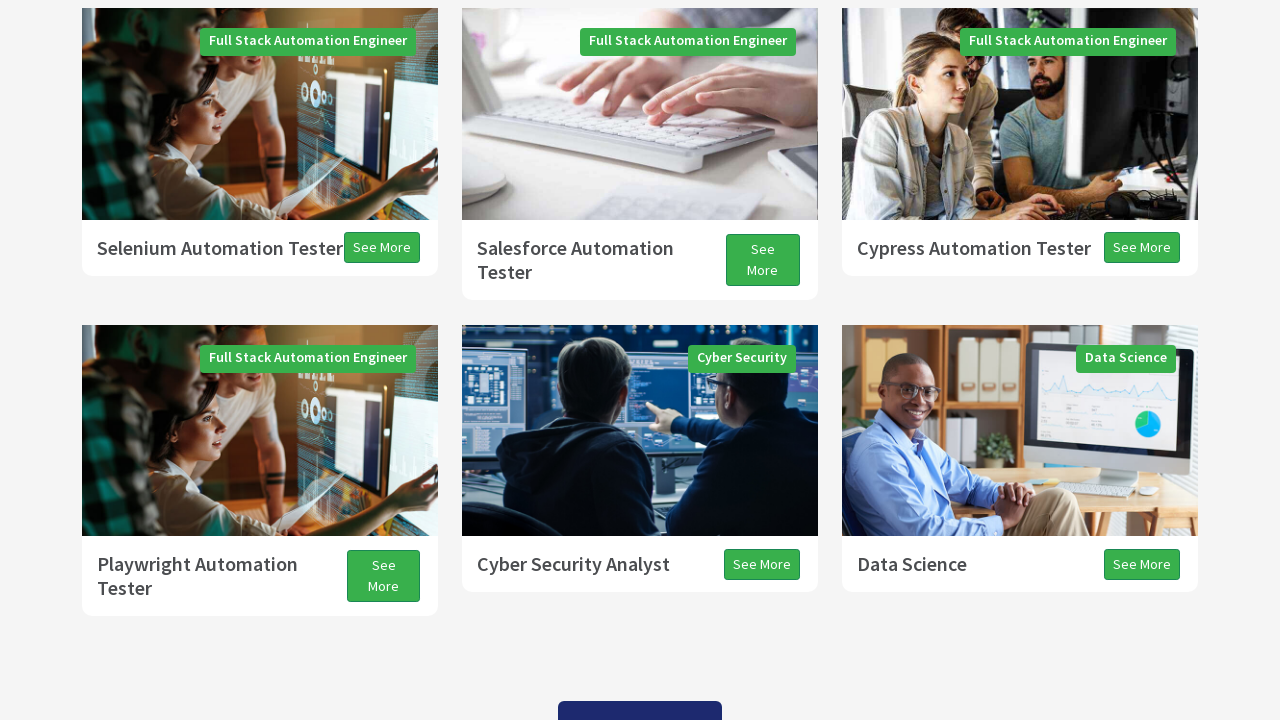

Pressed PageDown key (iteration 3 of 5 scroll down repetitions)
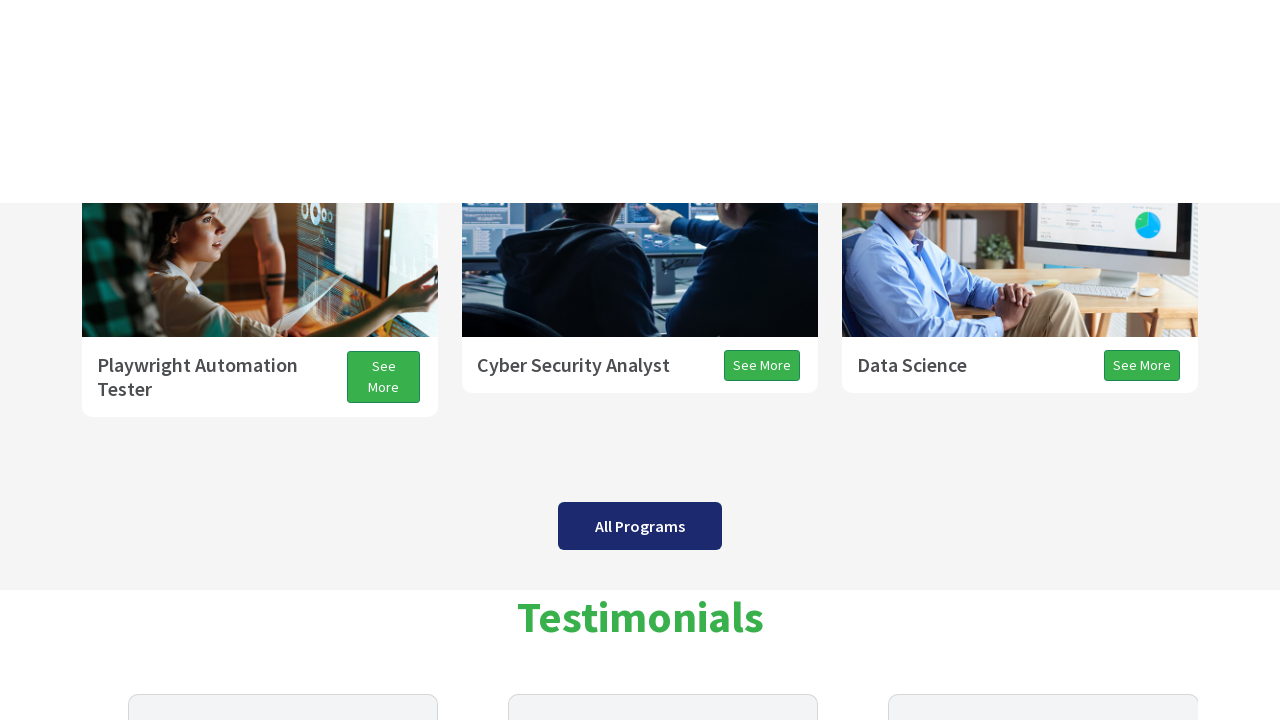

Waited 1 second after scroll down (iteration 3 of 5)
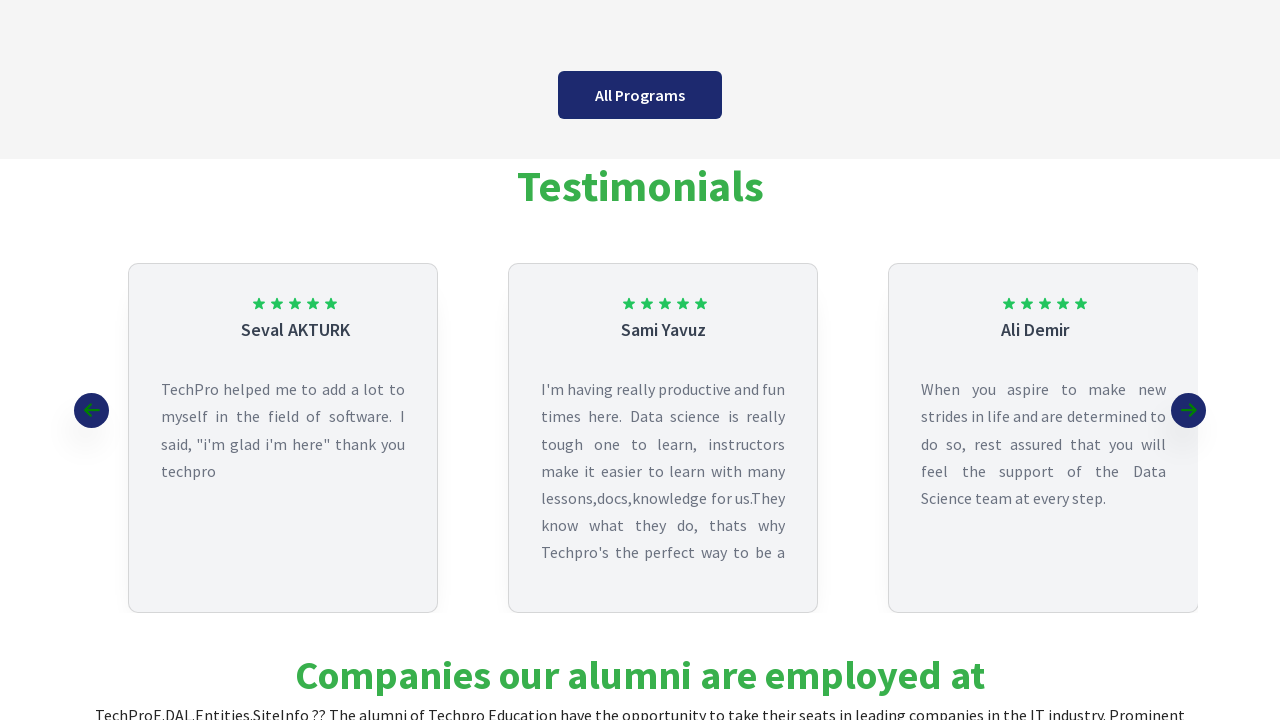

Pressed PageDown key (iteration 4 of 5 scroll down repetitions)
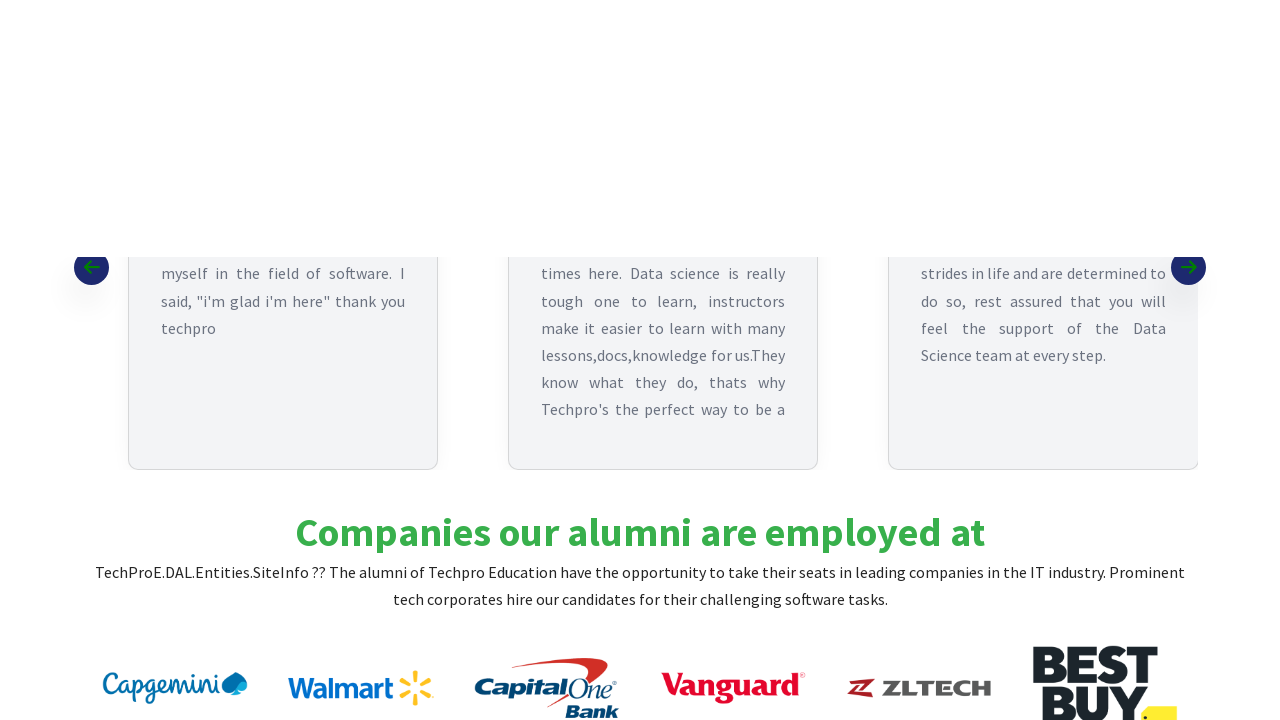

Waited 1 second after scroll down (iteration 4 of 5)
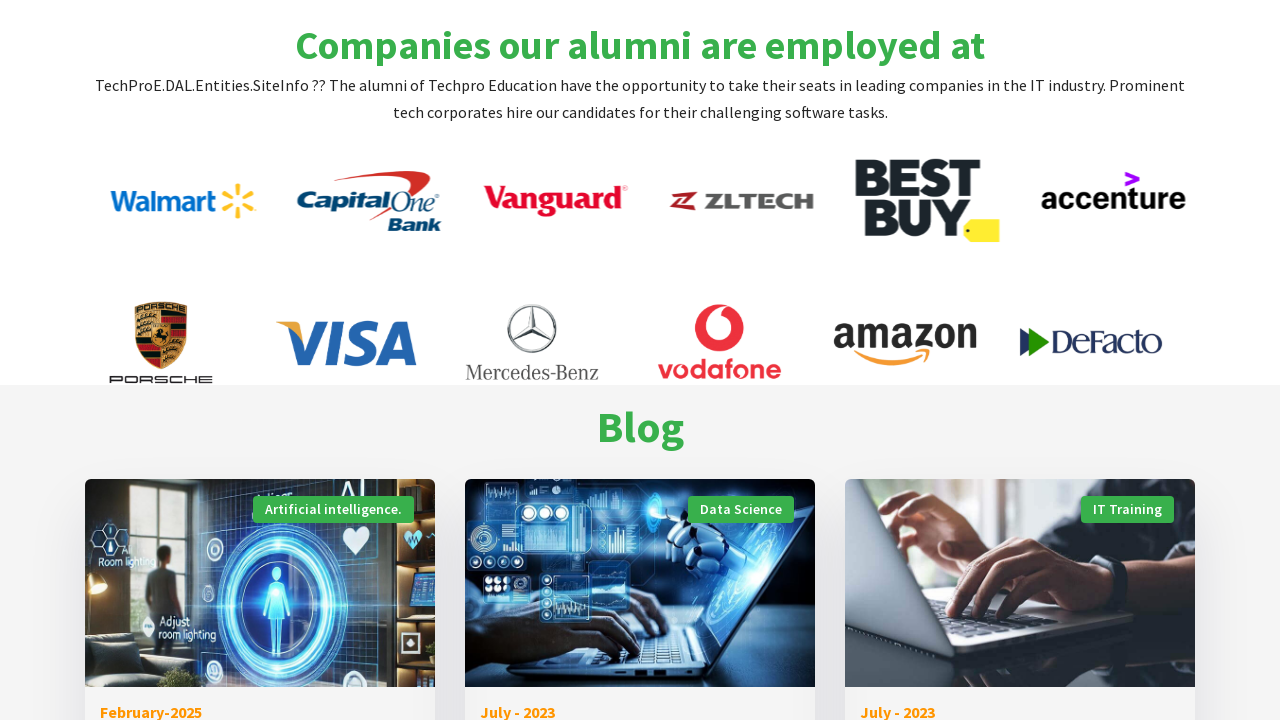

Pressed PageDown key (iteration 5 of 5 scroll down repetitions)
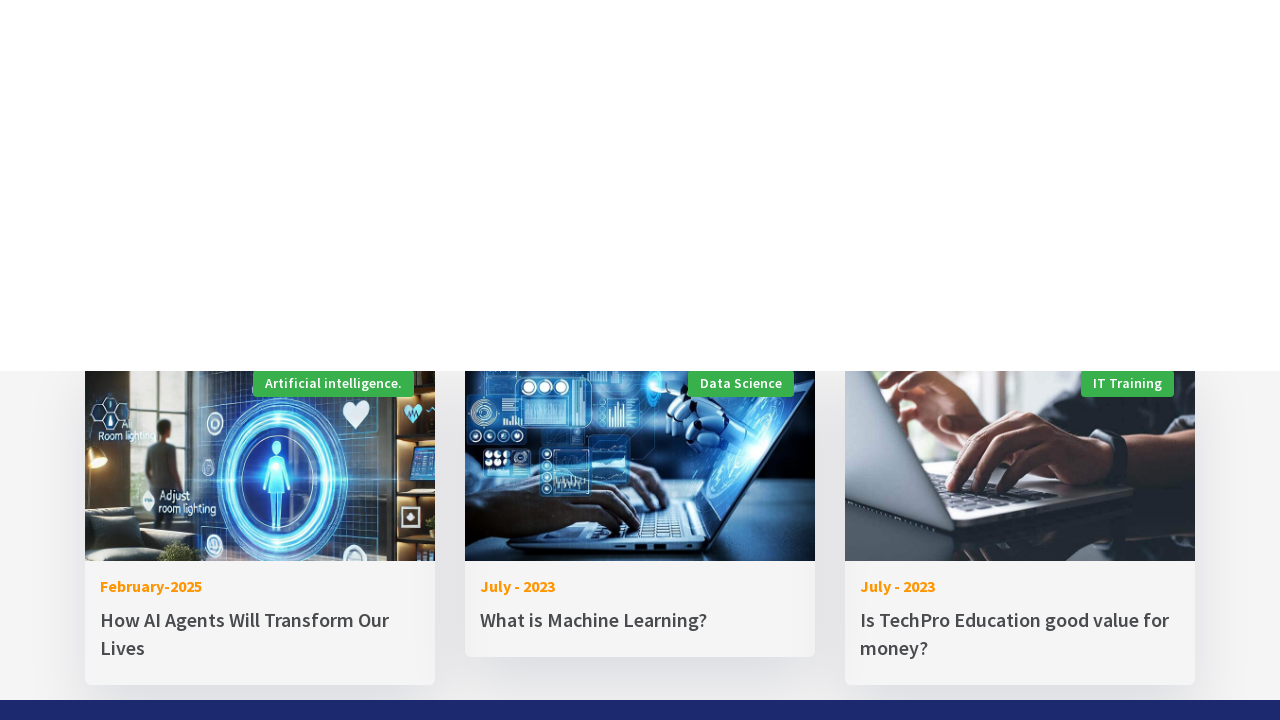

Waited 1 second after scroll down (iteration 5 of 5)
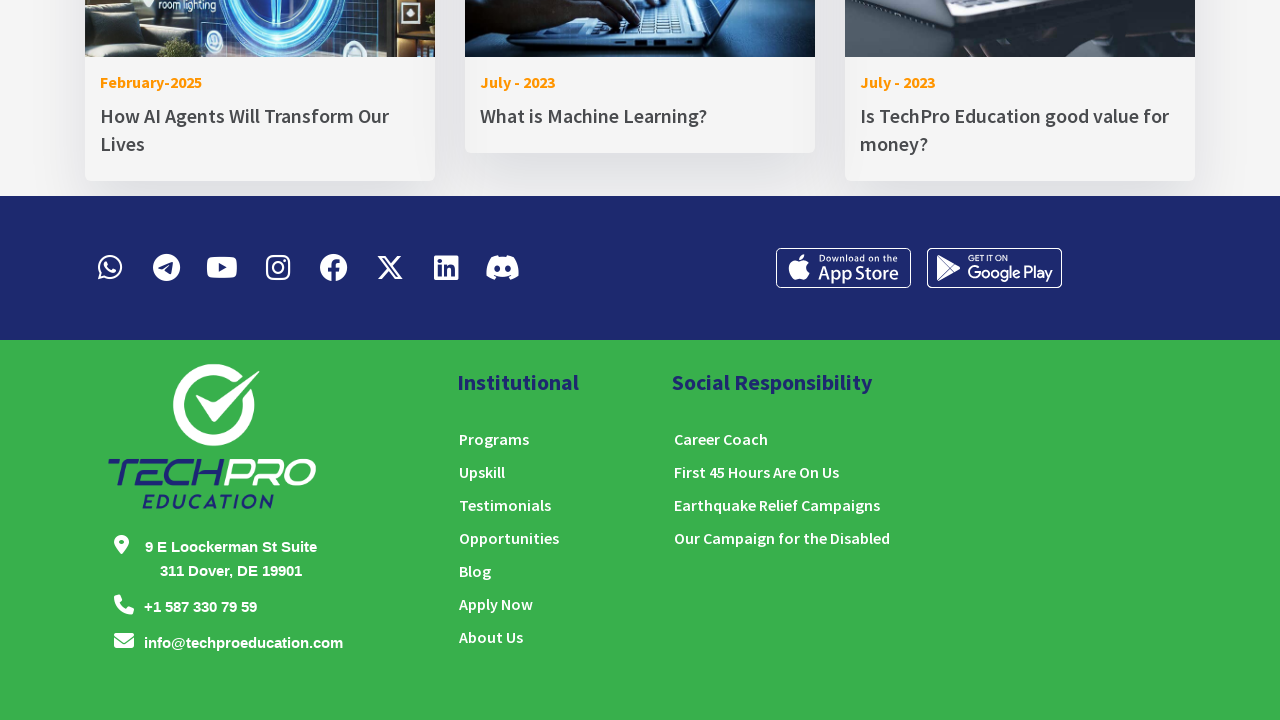

Pressed PageUp key (iteration 1 of 5 scroll up repetitions)
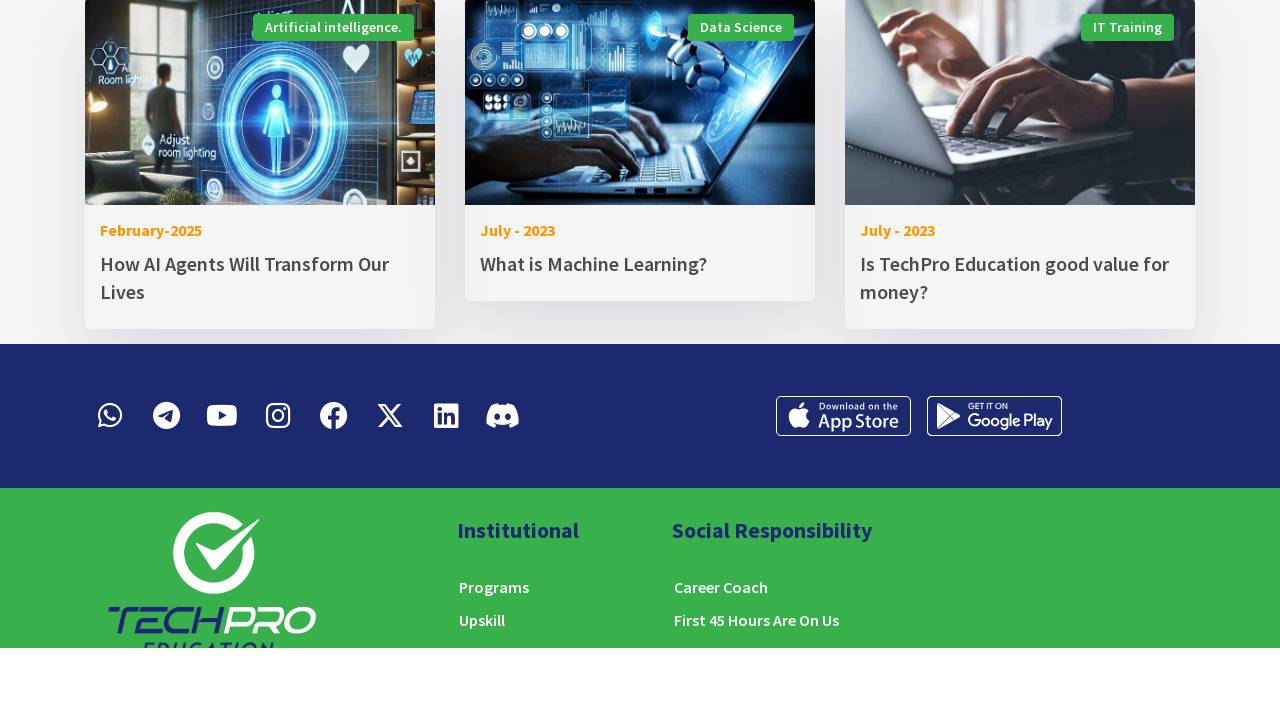

Waited 1 second after scroll up (iteration 1 of 5)
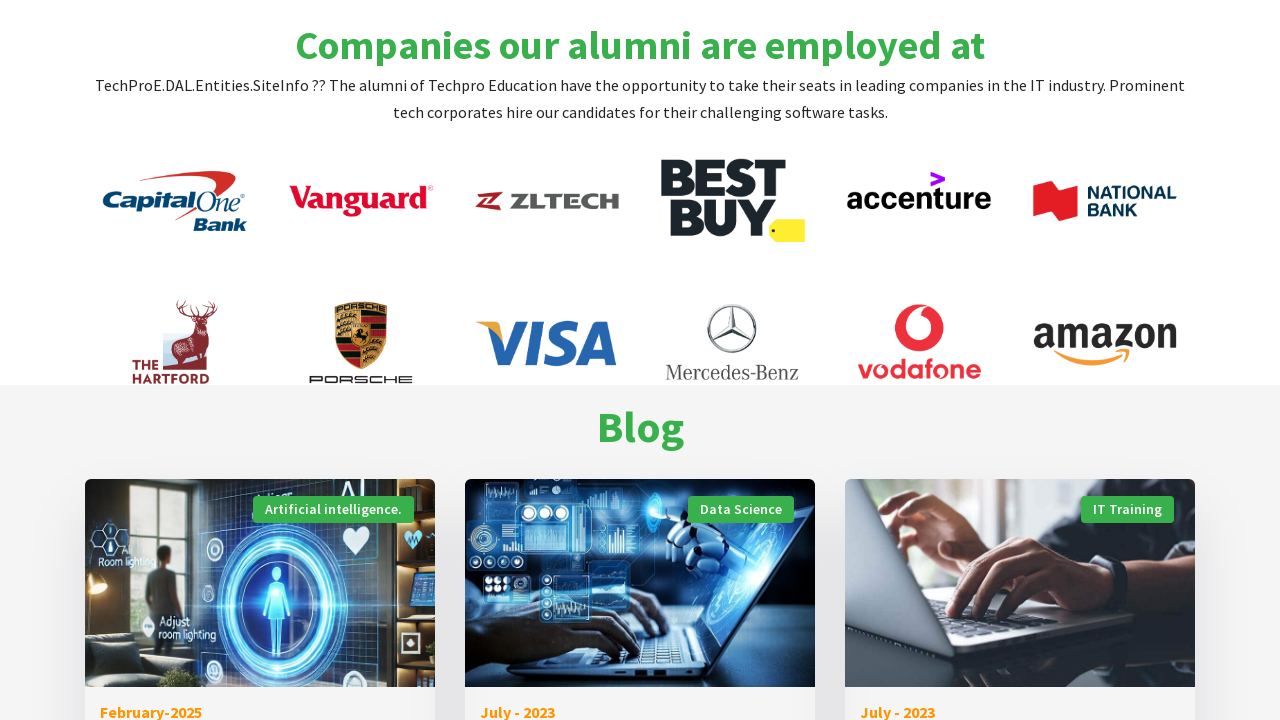

Pressed PageUp key (iteration 2 of 5 scroll up repetitions)
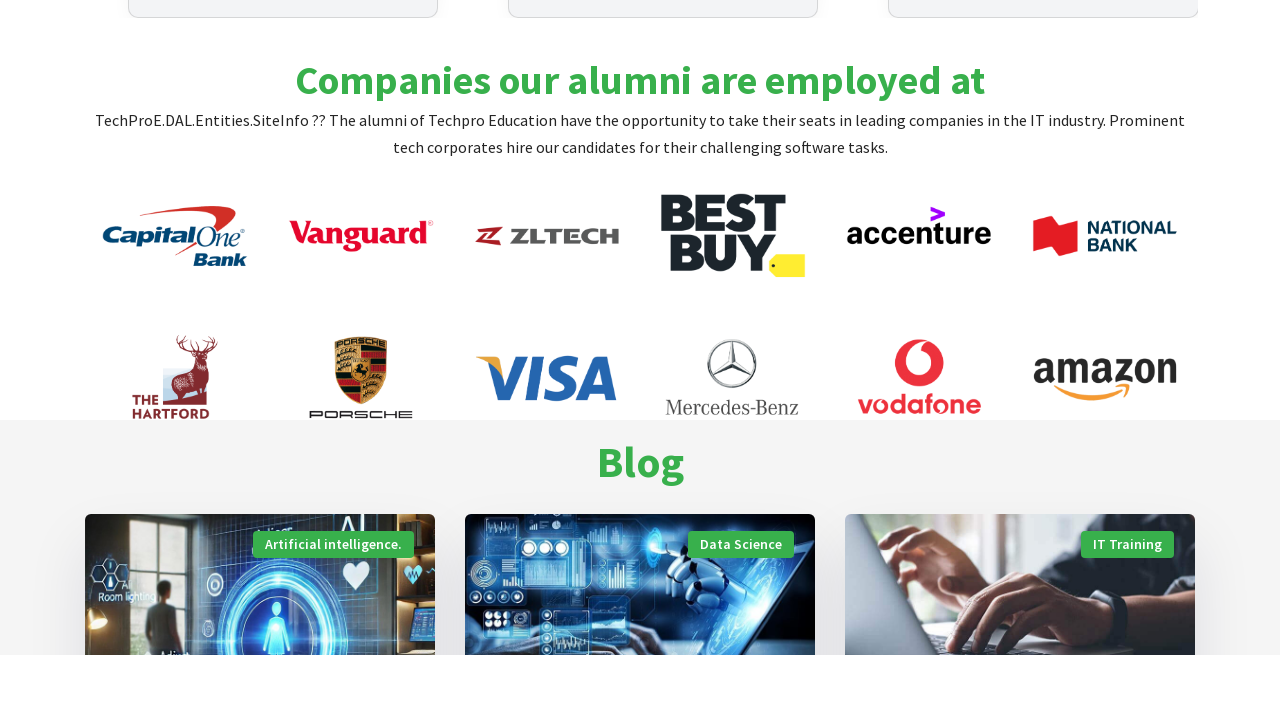

Waited 1 second after scroll up (iteration 2 of 5)
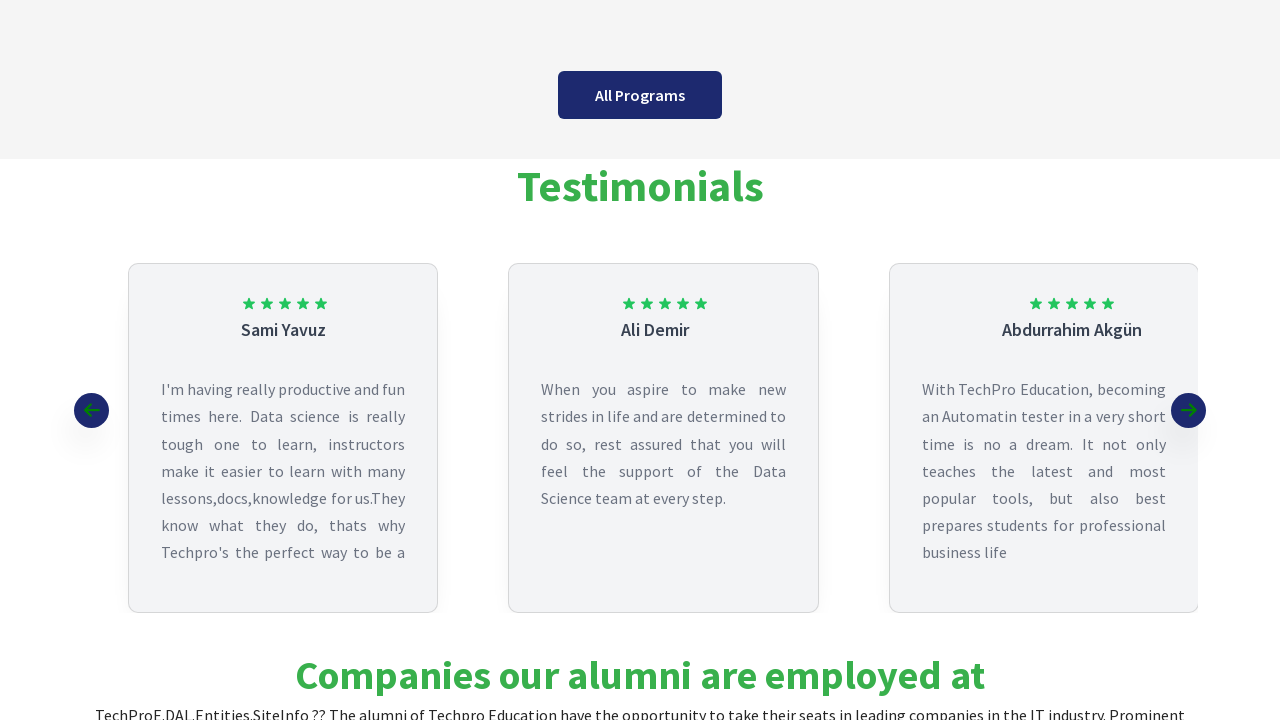

Pressed PageUp key (iteration 3 of 5 scroll up repetitions)
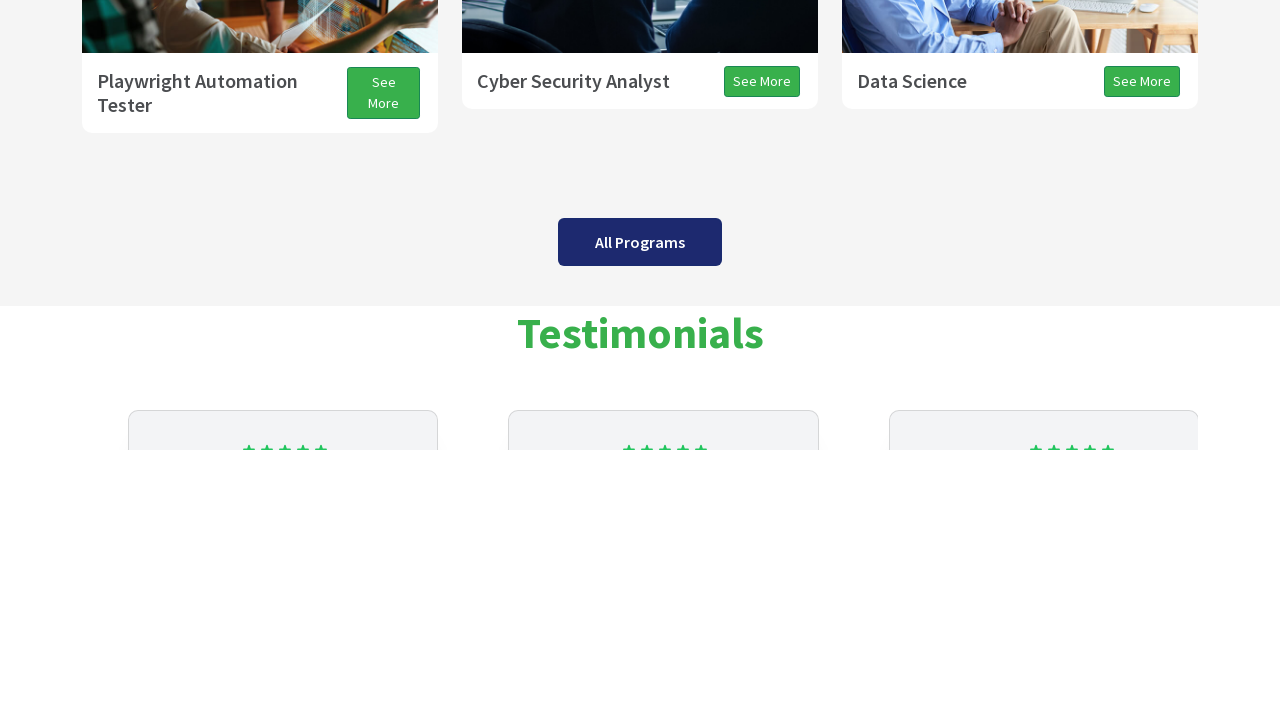

Waited 1 second after scroll up (iteration 3 of 5)
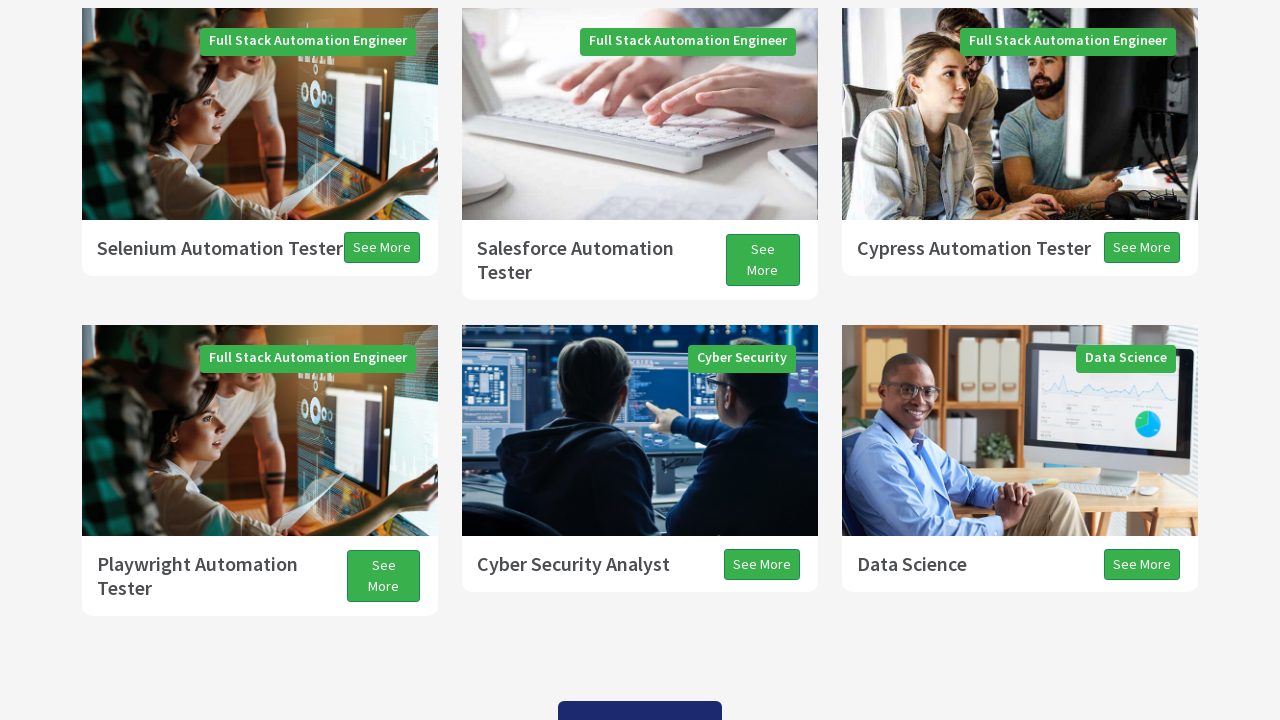

Pressed PageUp key (iteration 4 of 5 scroll up repetitions)
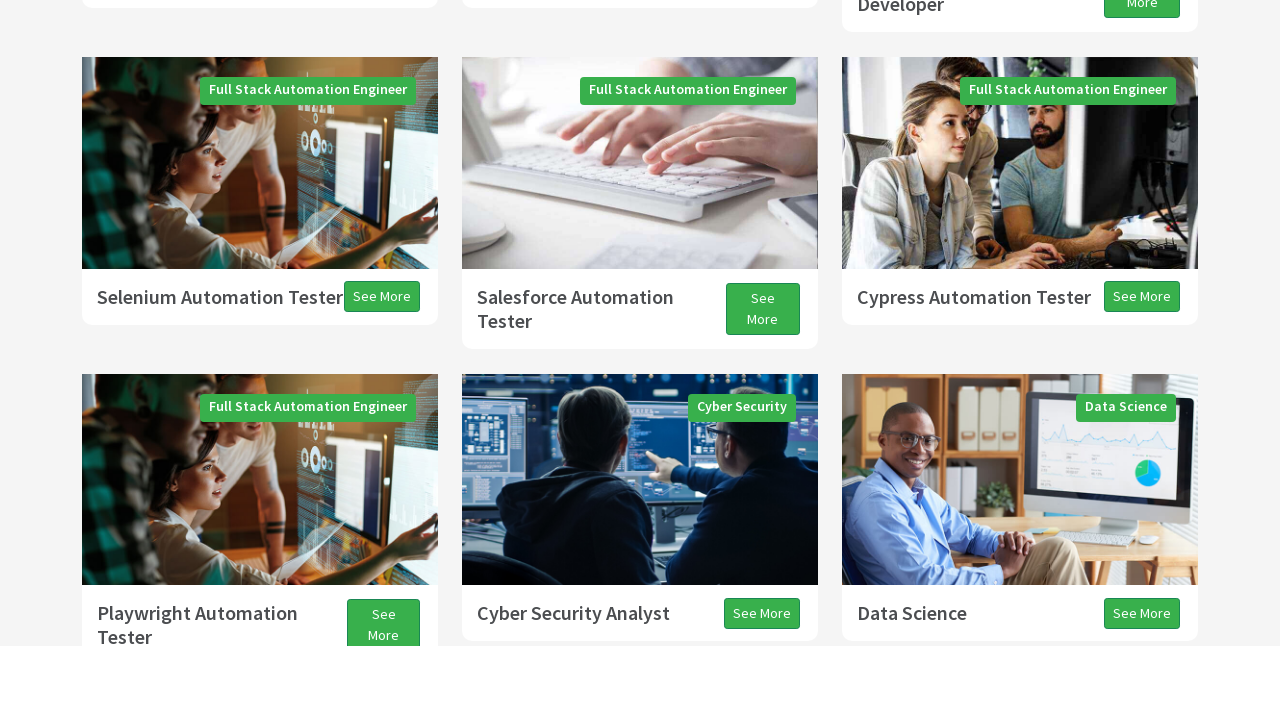

Waited 1 second after scroll up (iteration 4 of 5)
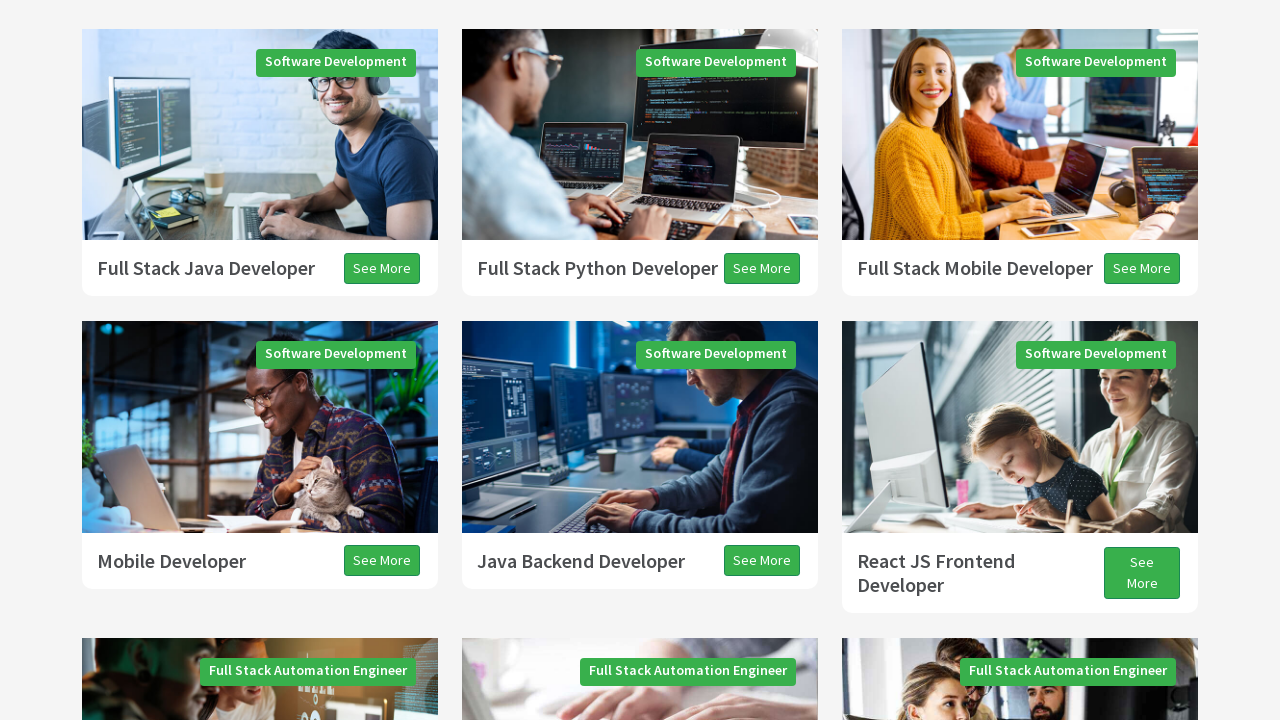

Pressed PageUp key (iteration 5 of 5 scroll up repetitions)
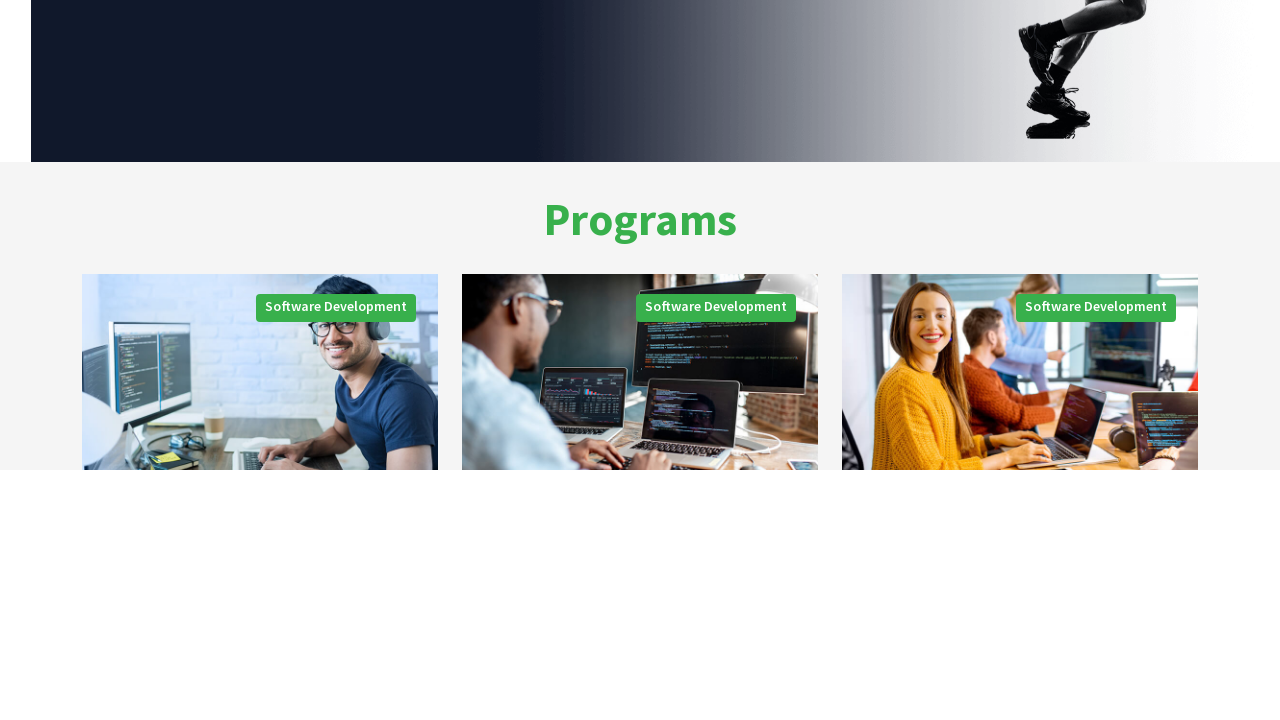

Waited 1 second after scroll up (iteration 5 of 5)
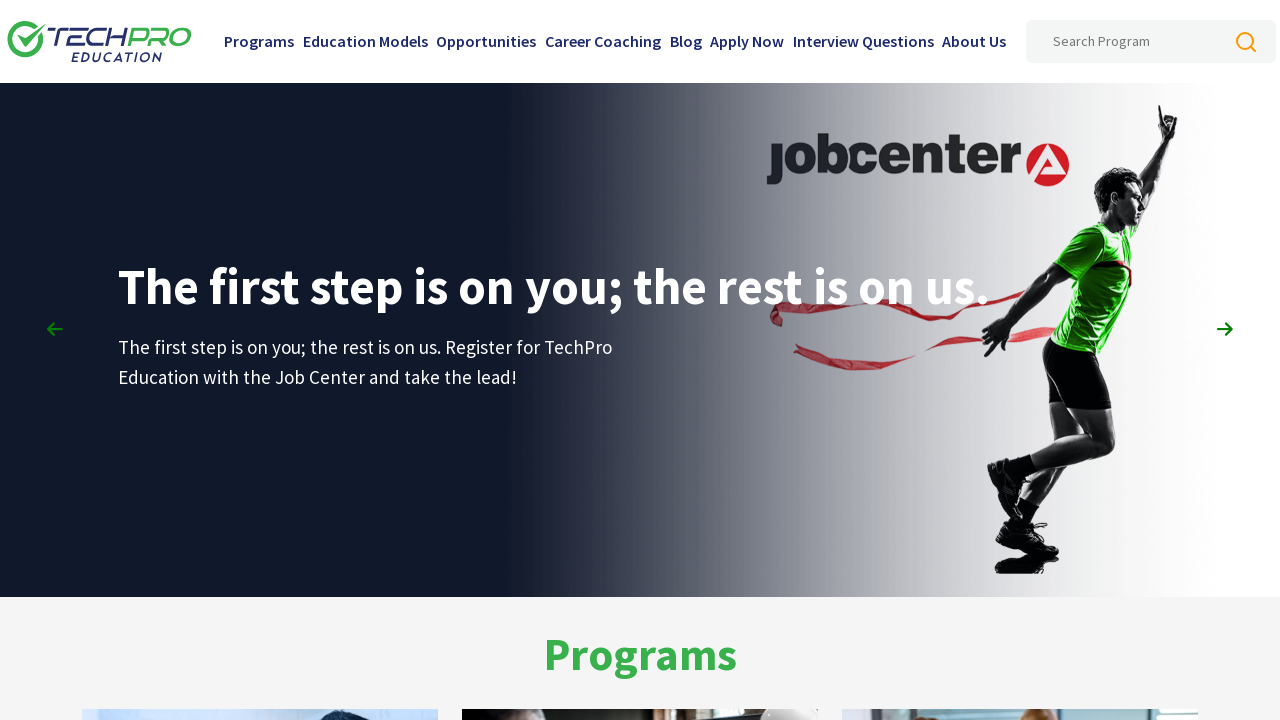

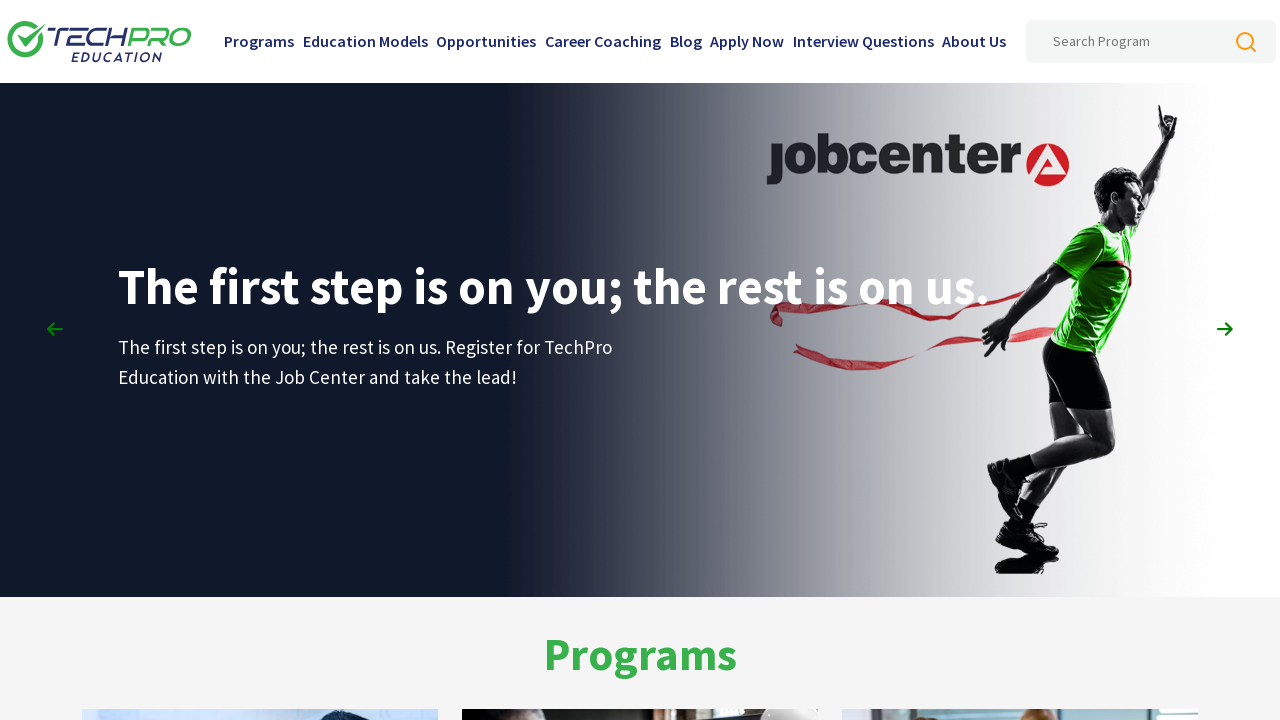